Tests iframe interaction by switching to an internal iframe and filling an email subscription input field

Starting URL: https://practice.expandtesting.com/iframe

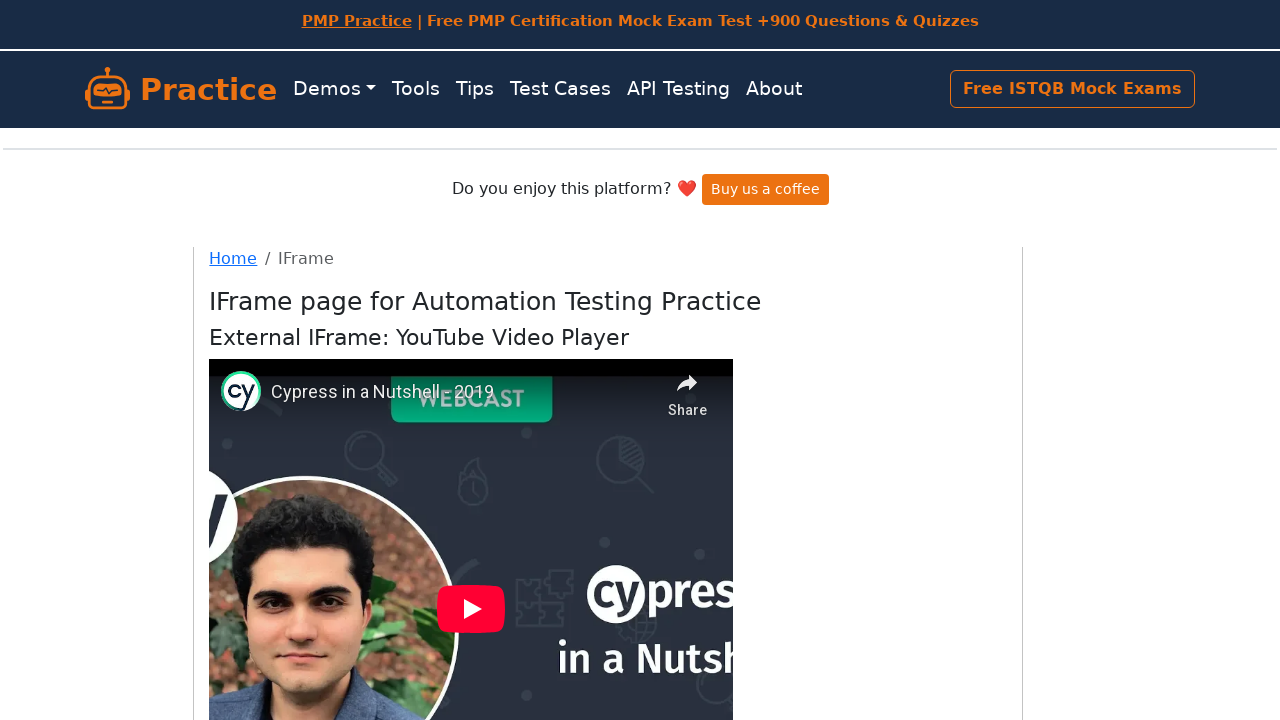

Located the email-subscribe iframe
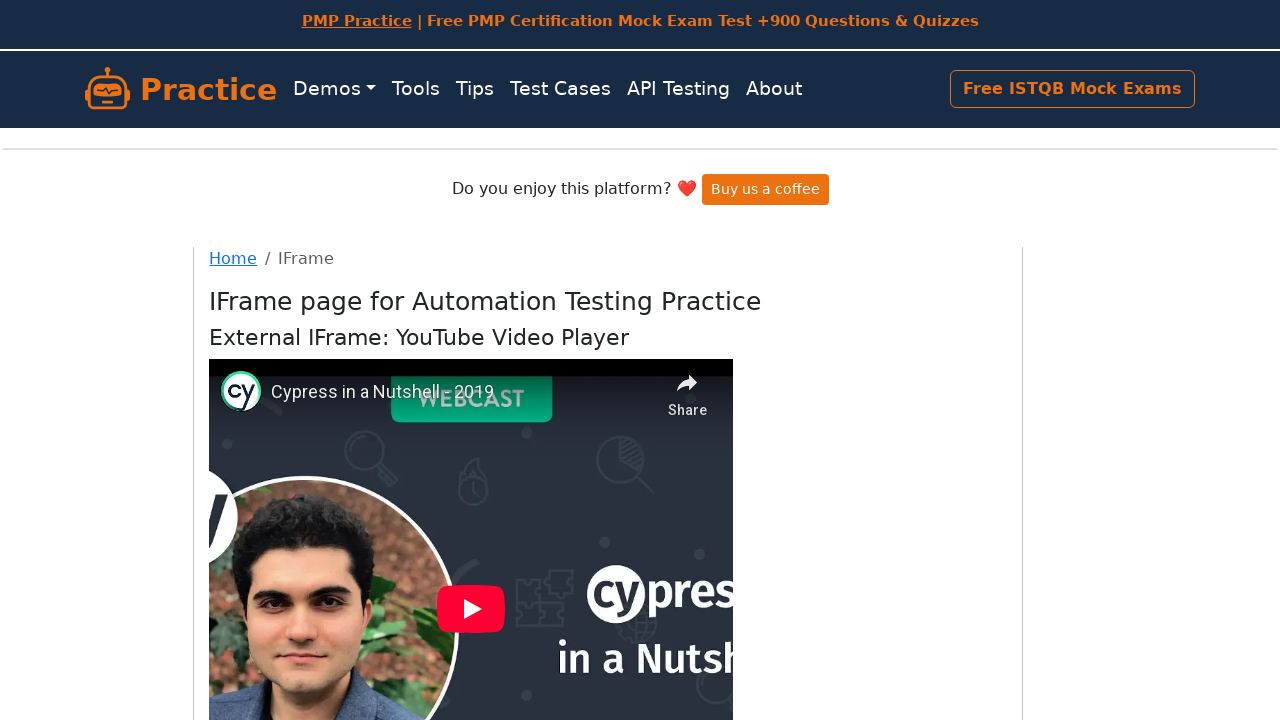

Email input field inside iframe became visible
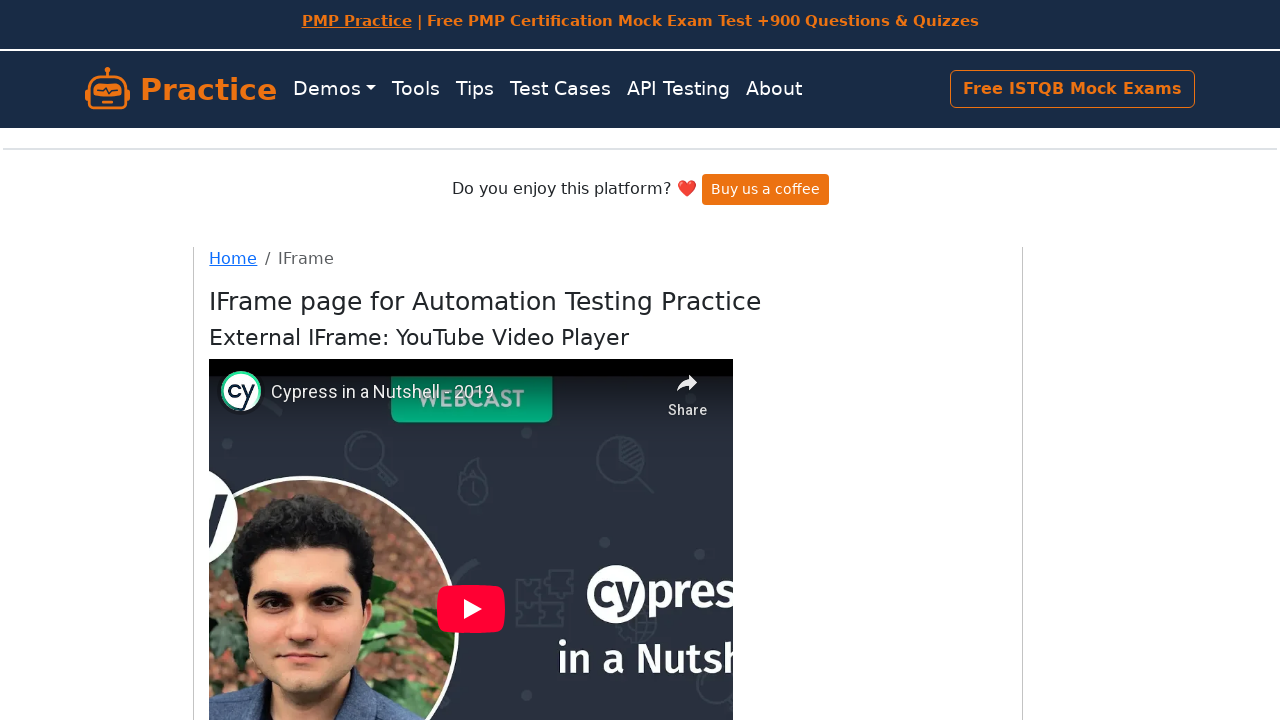

Filled email subscription field with 'subscriber.test@example.com' on #email-subscribe >> internal:control=enter-frame >> #email
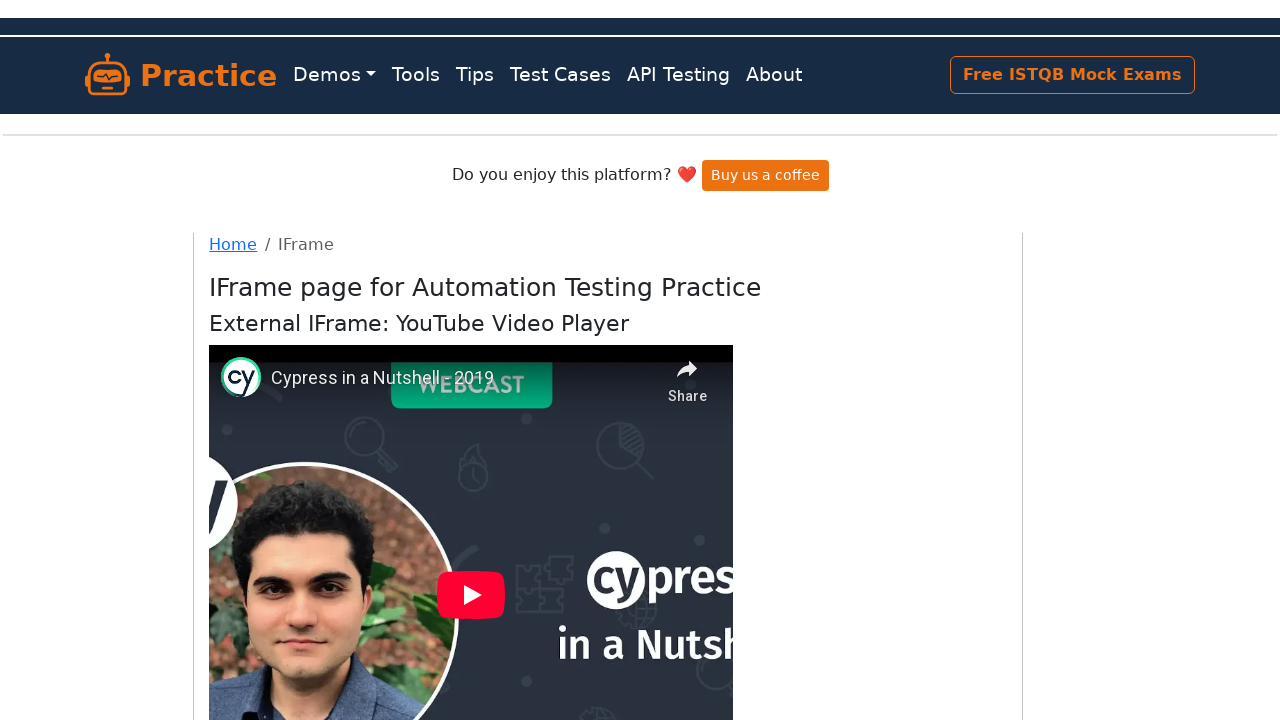

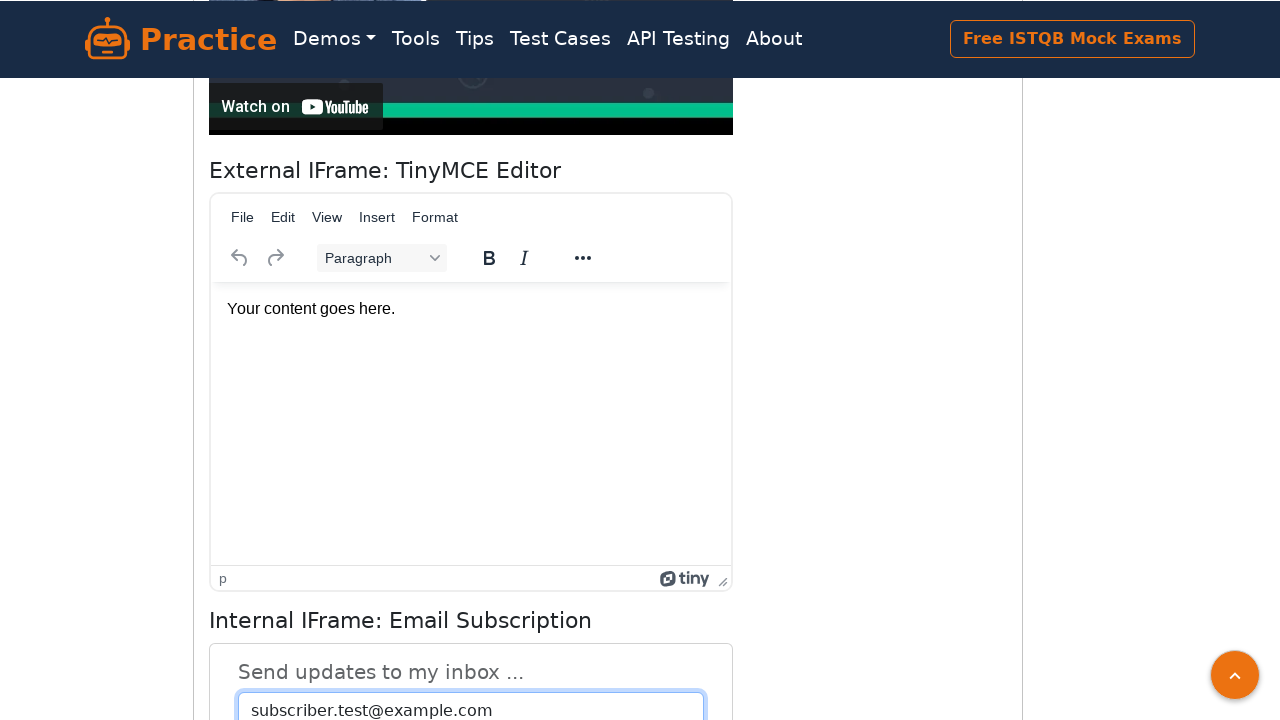